Tests HTML dropdown interaction by clicking on a dropdown menu and selecting an option

Starting URL: https://practice.cydeo.com/dropdown

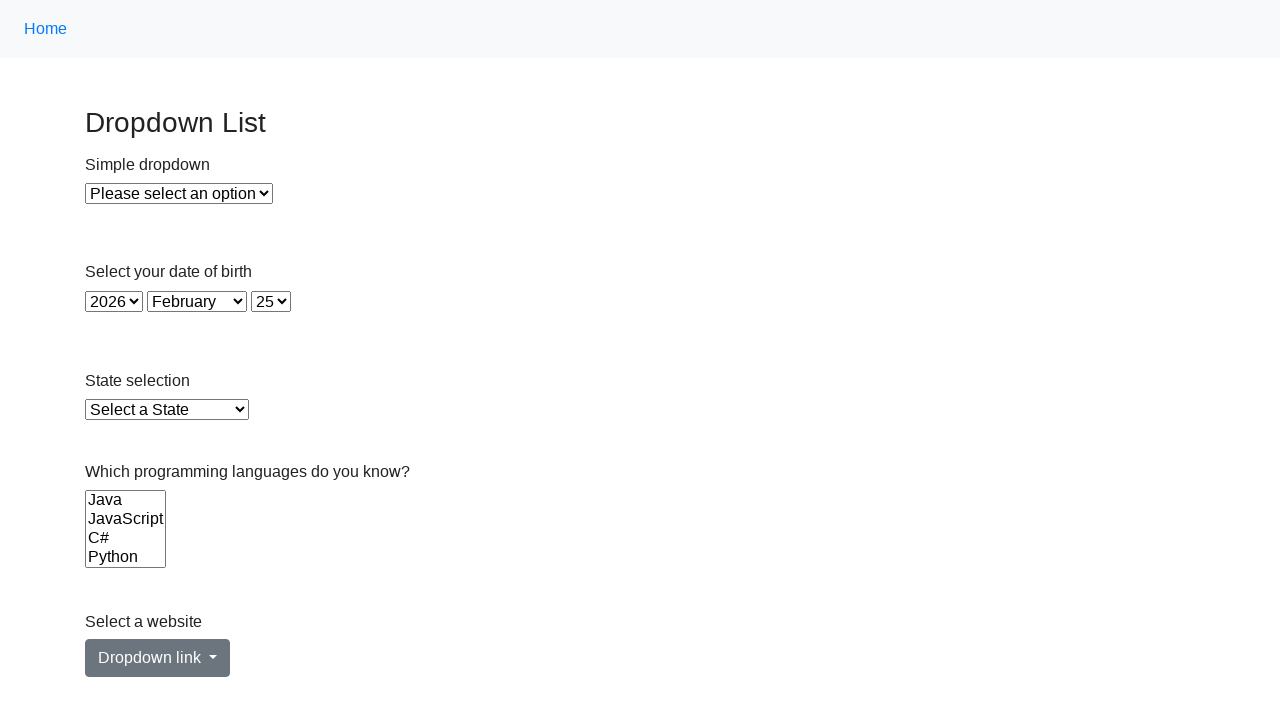

Clicked on the dropdown menu link at (158, 658) on #dropdownMenuLink
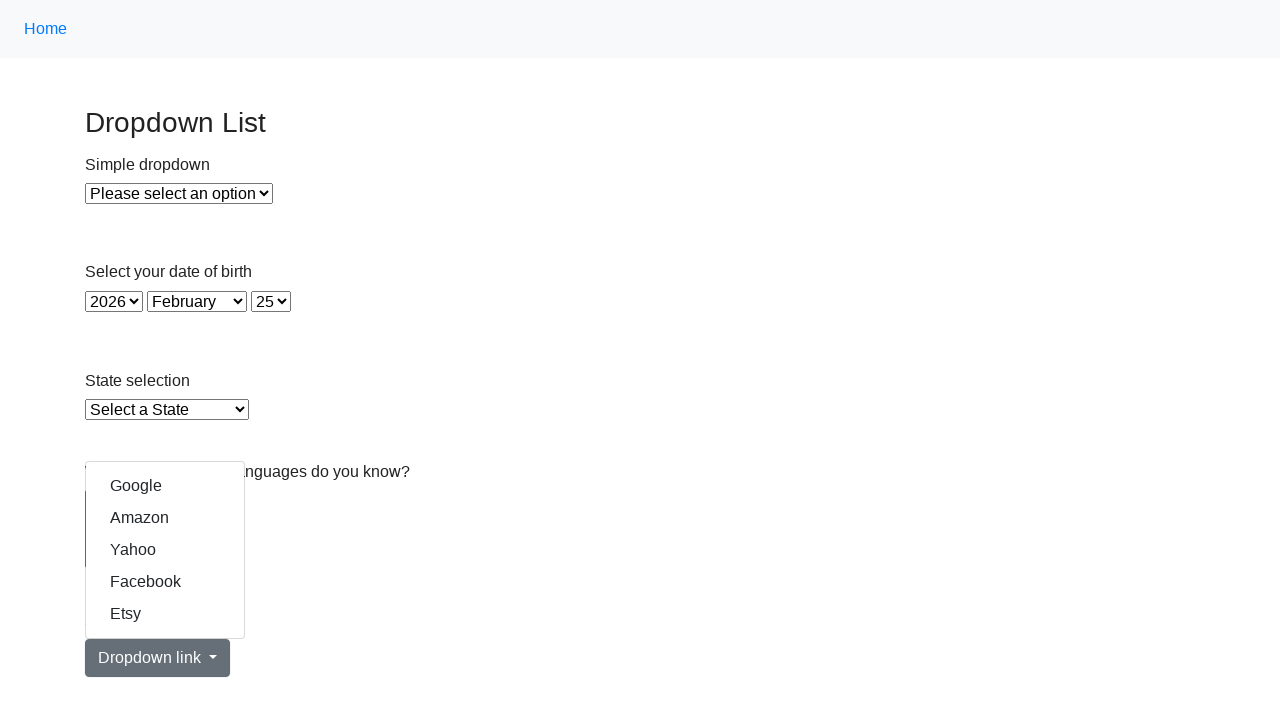

Selected Yahoo option from the dropdown menu at (165, 550) on text=Yahoo
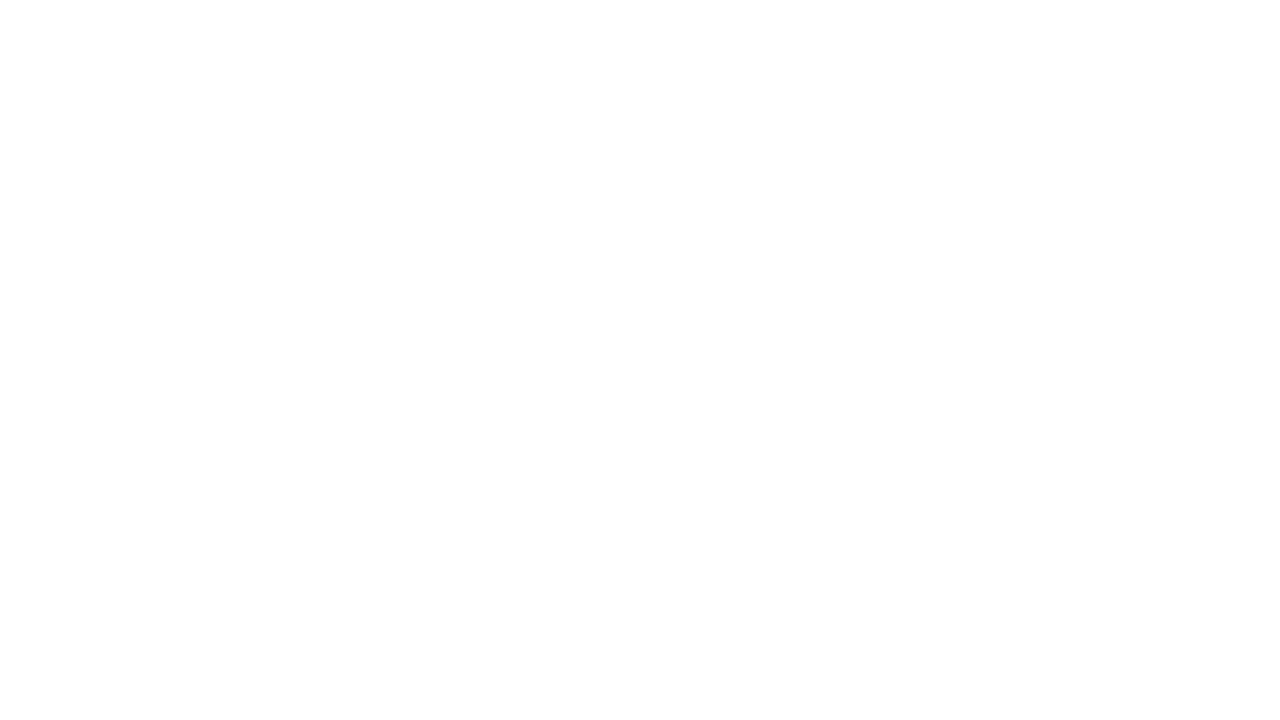

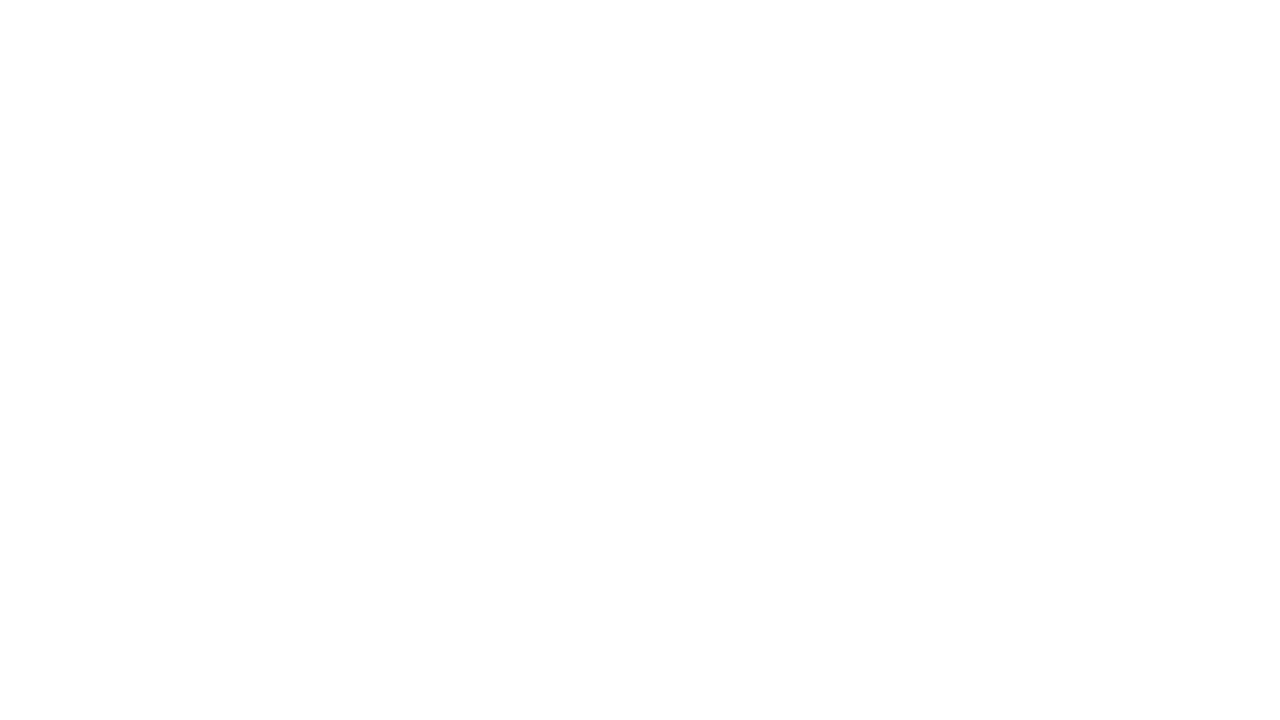